Tests input validation by setting all time values to zero and verifying that a validation alert is shown when trying to start.

Starting URL: https://kishizaki-42.github.io/timer/

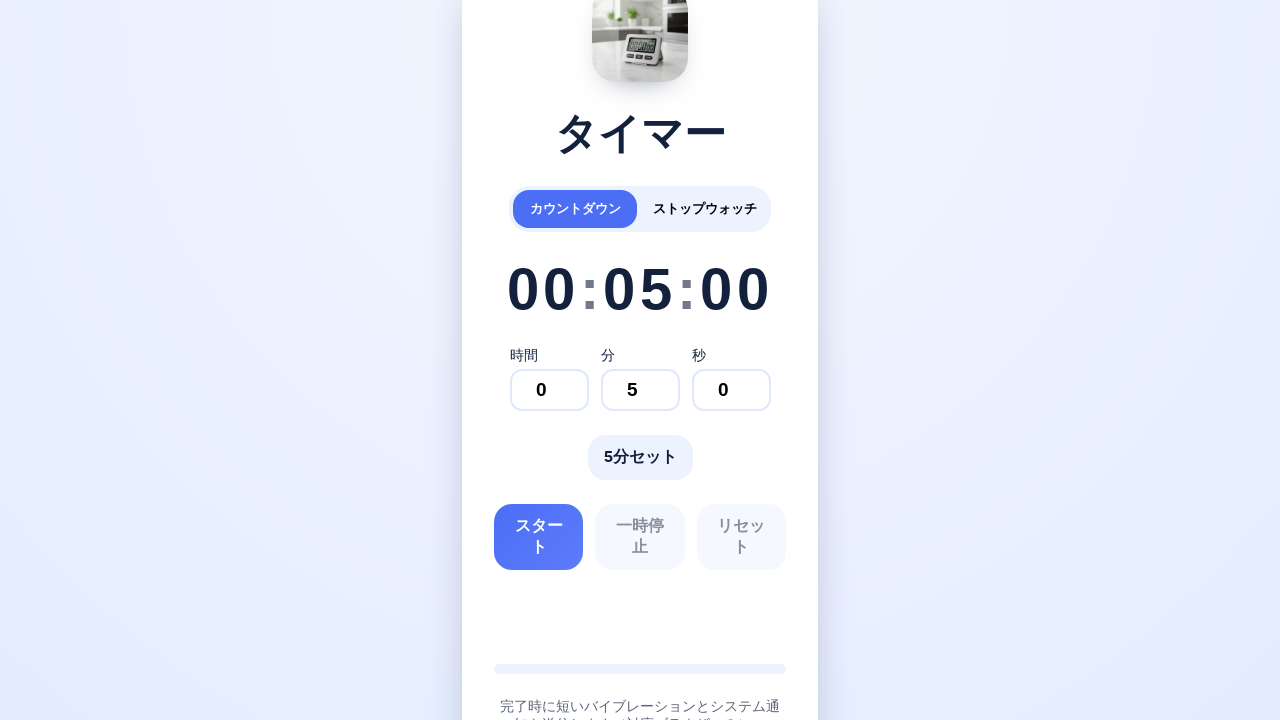

Set hours to 0 for validation test on role=spinbutton[name='時間']
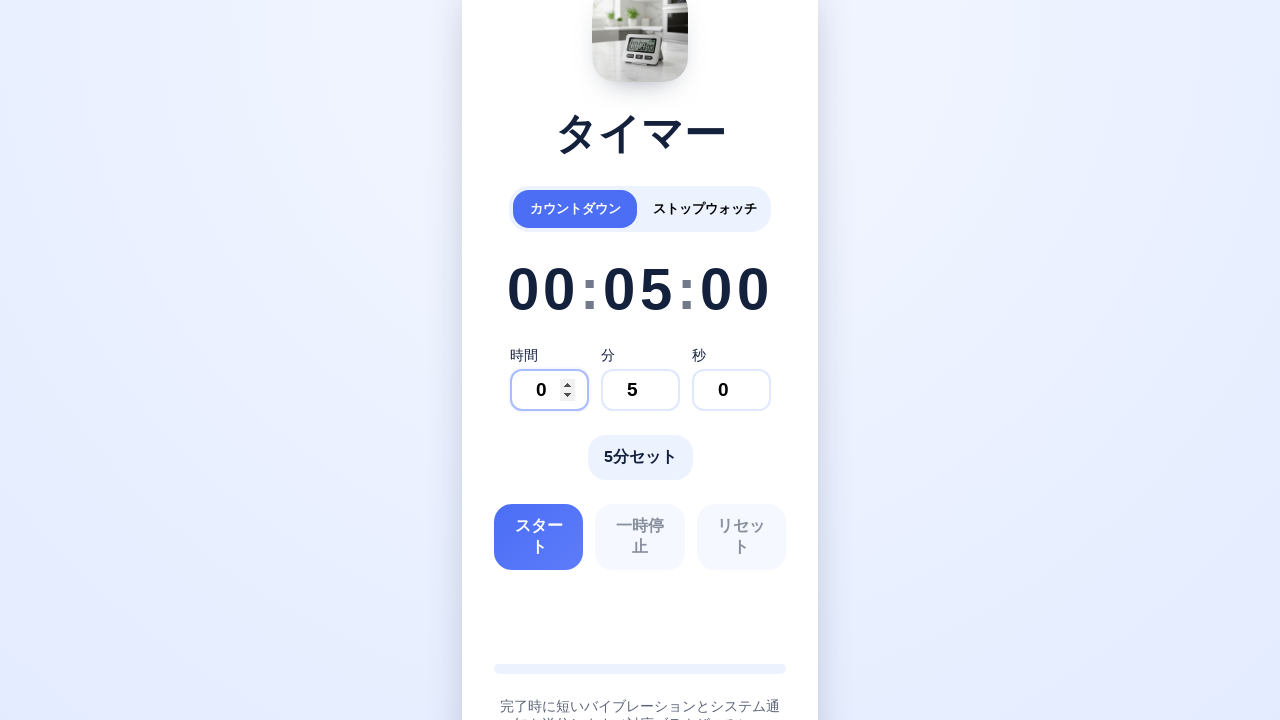

Set minutes to 0 for validation test on role=spinbutton[name='分']
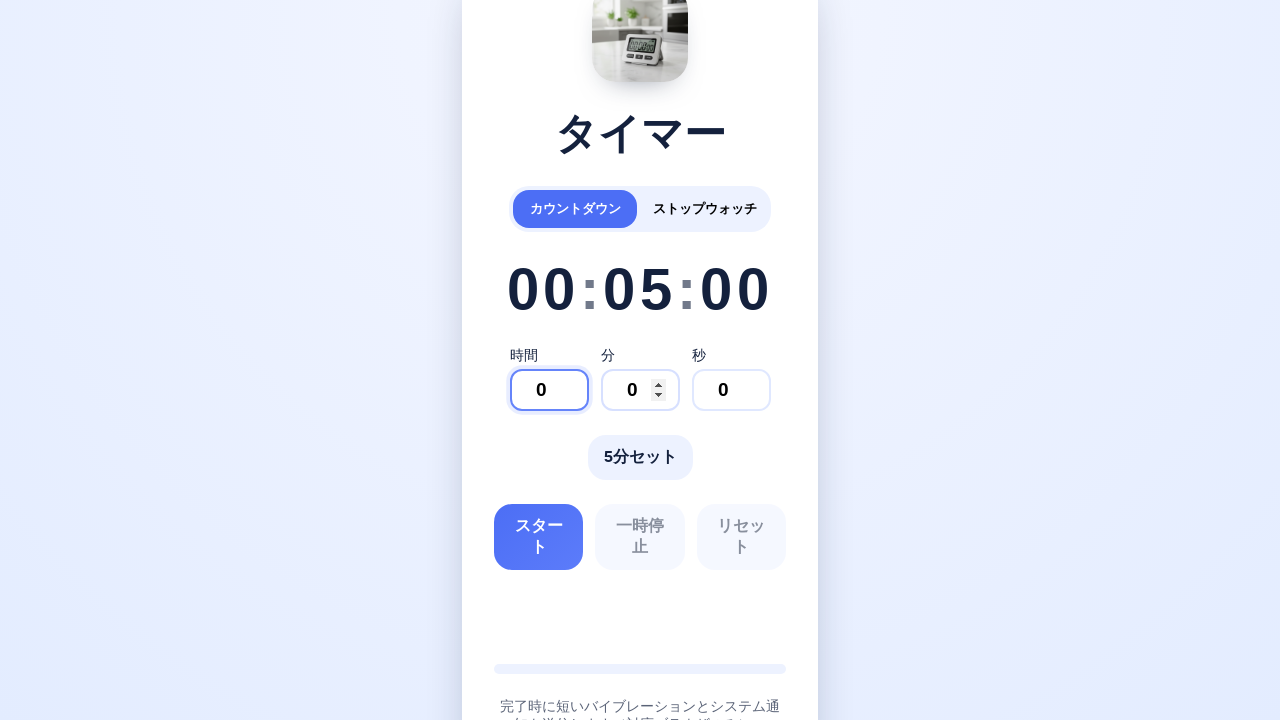

Set seconds to 0 for validation test on role=spinbutton[name='秒']
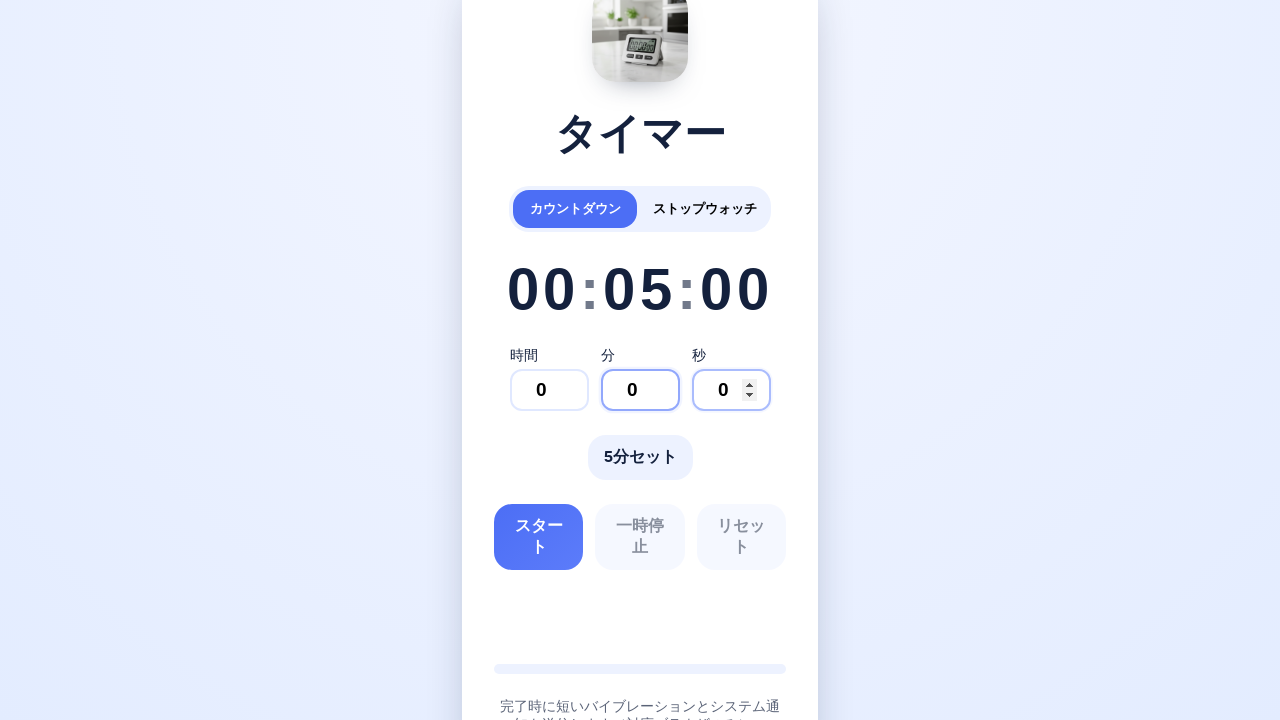

Clicked start button with all zero values to trigger validation alert at (539, 537) on role=button[name='スタート']
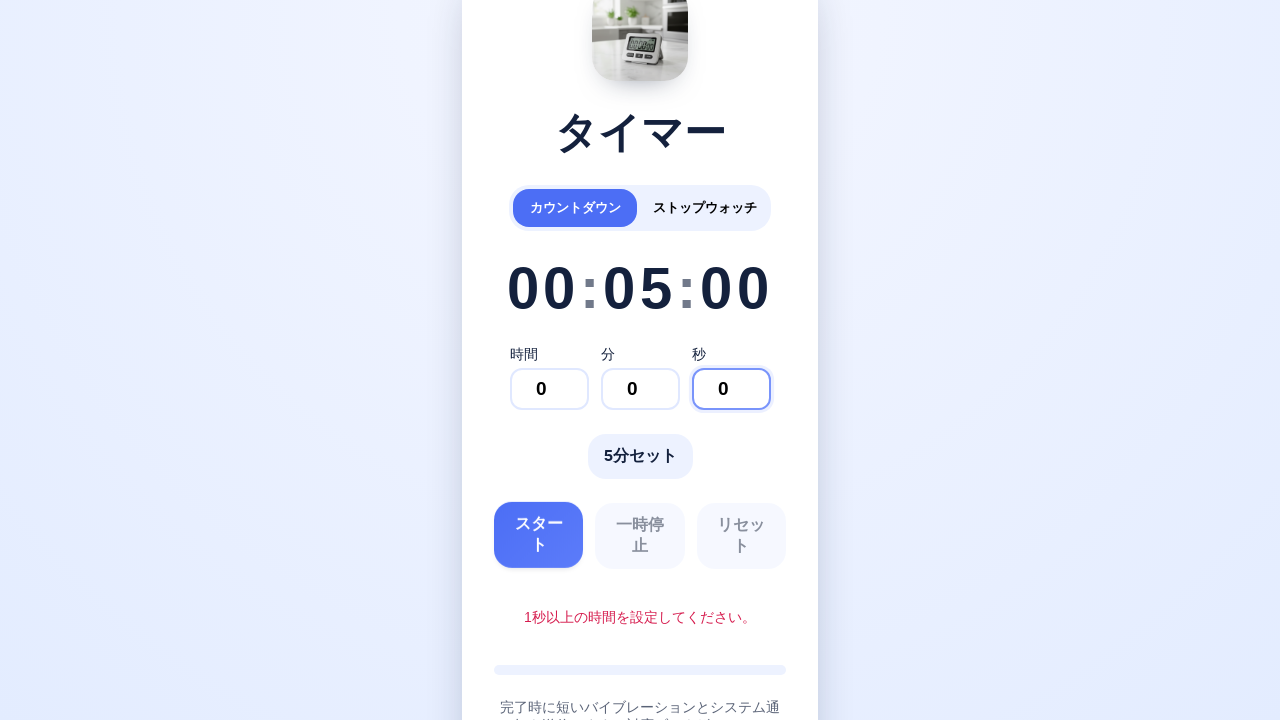

Validation alert message '1秒以上の時間を設定してください。' appeared
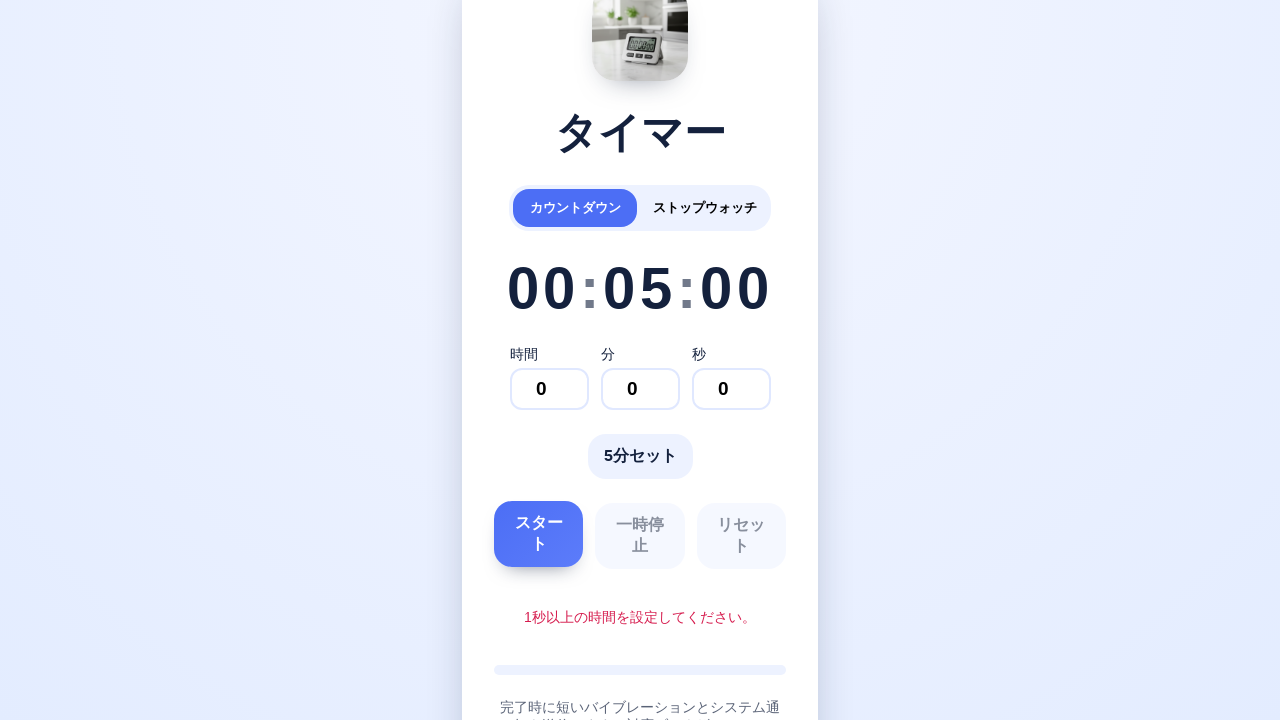

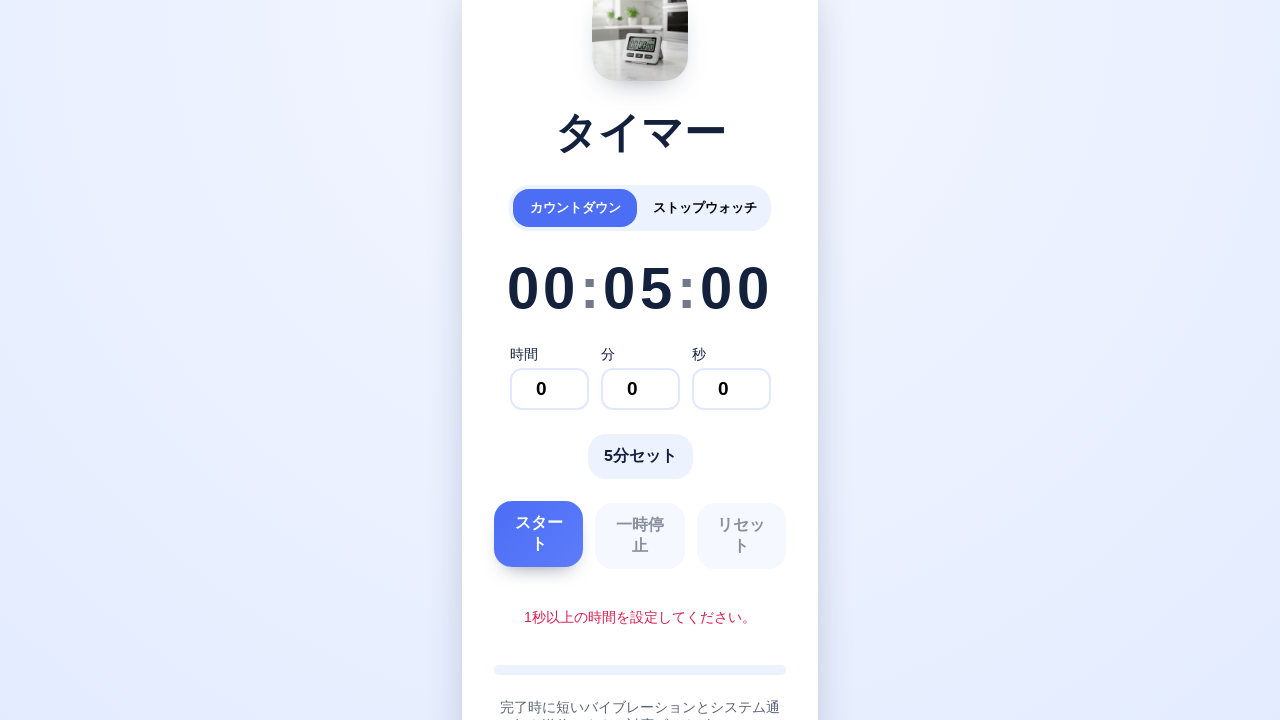